Navigates to an automation practice page and locates radio button elements to verify they are present on the page

Starting URL: https://rahulshettyacademy.com/AutomationPractice/

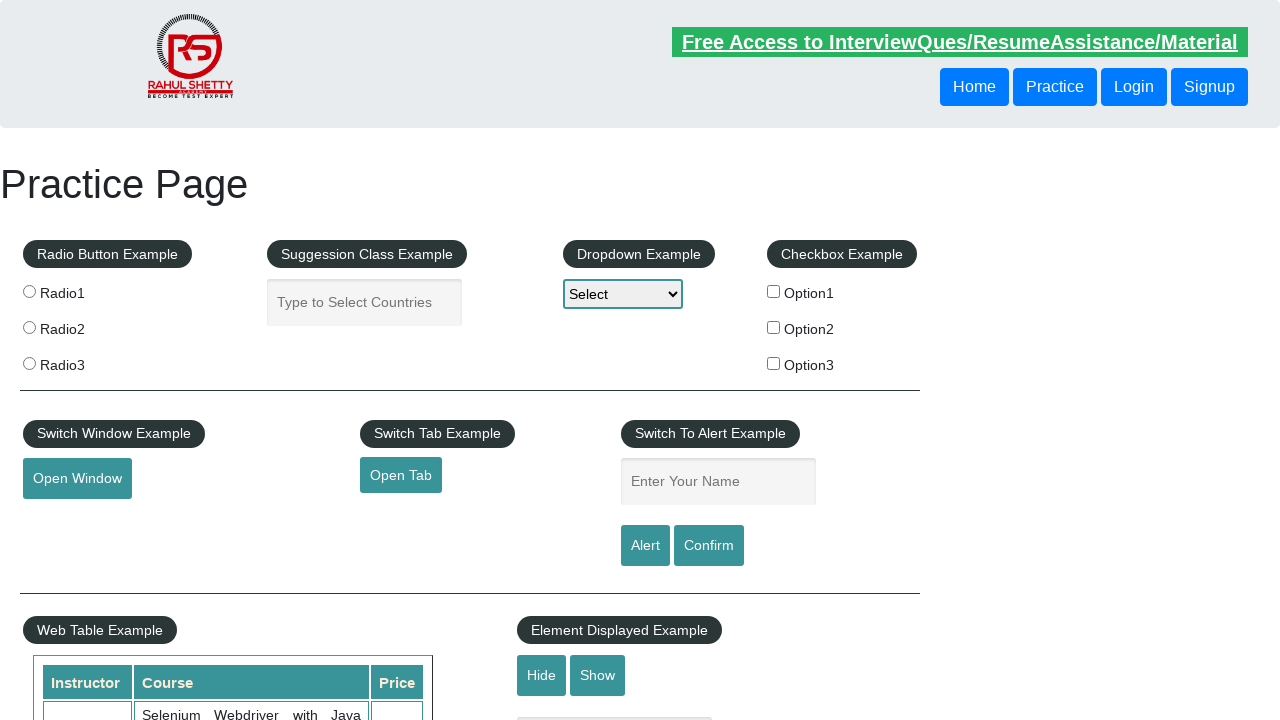

Waited for radio button example section to be visible
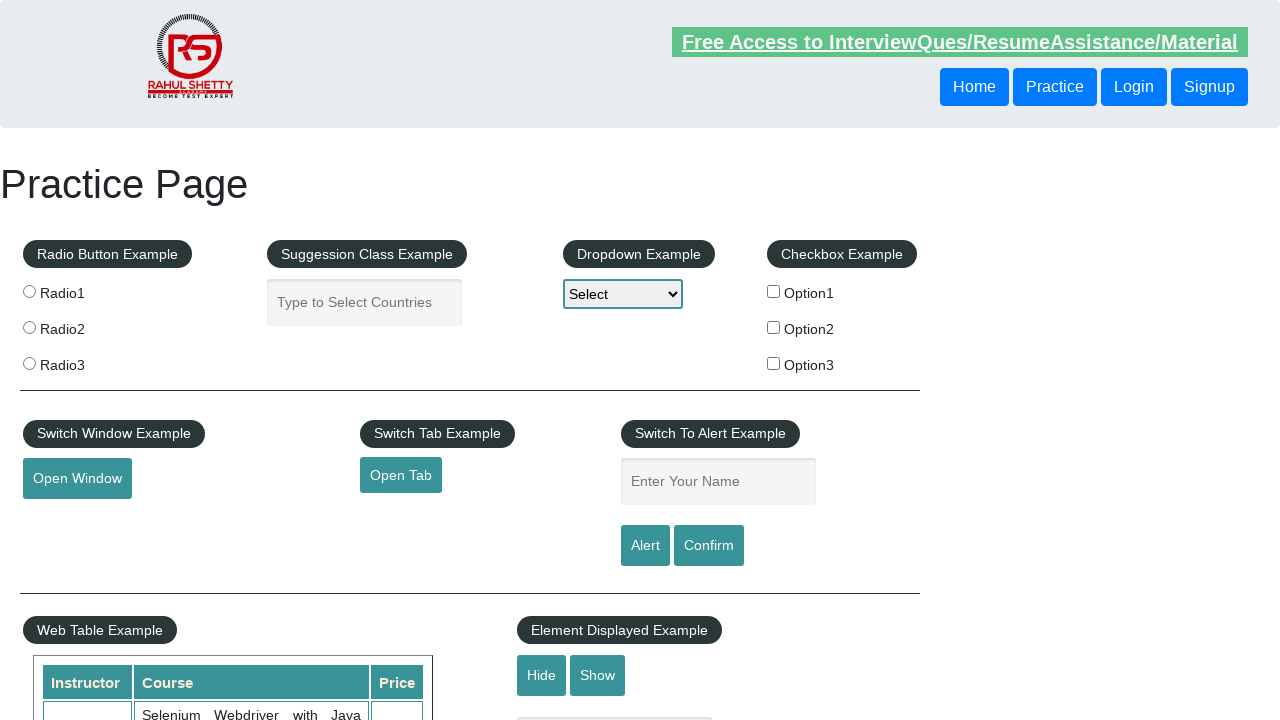

Located radio button elements on the page
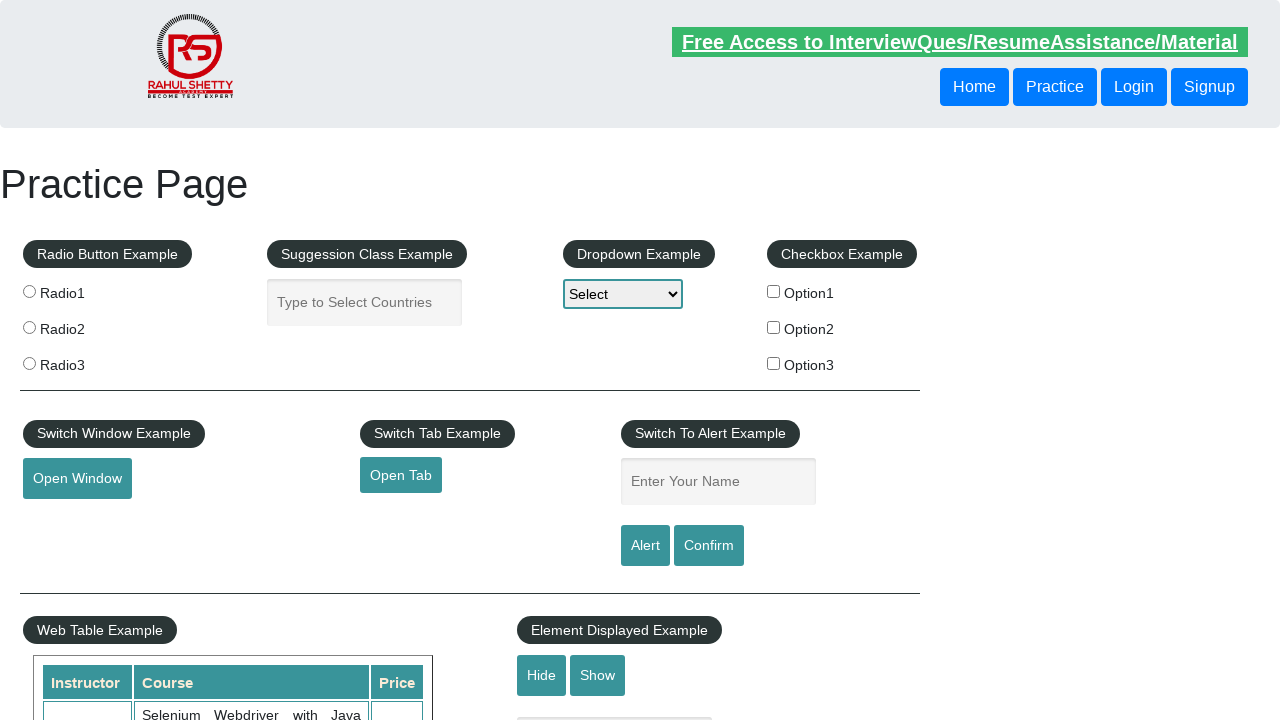

Retrieved text content from radio button element
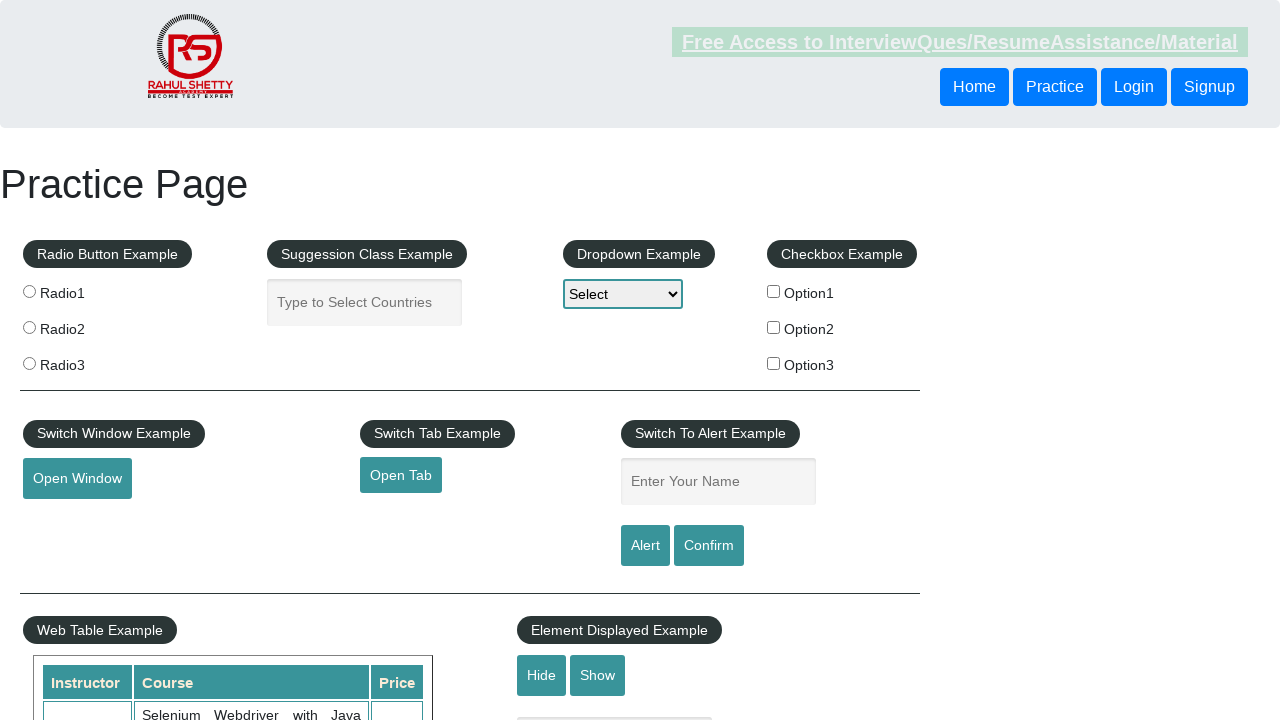

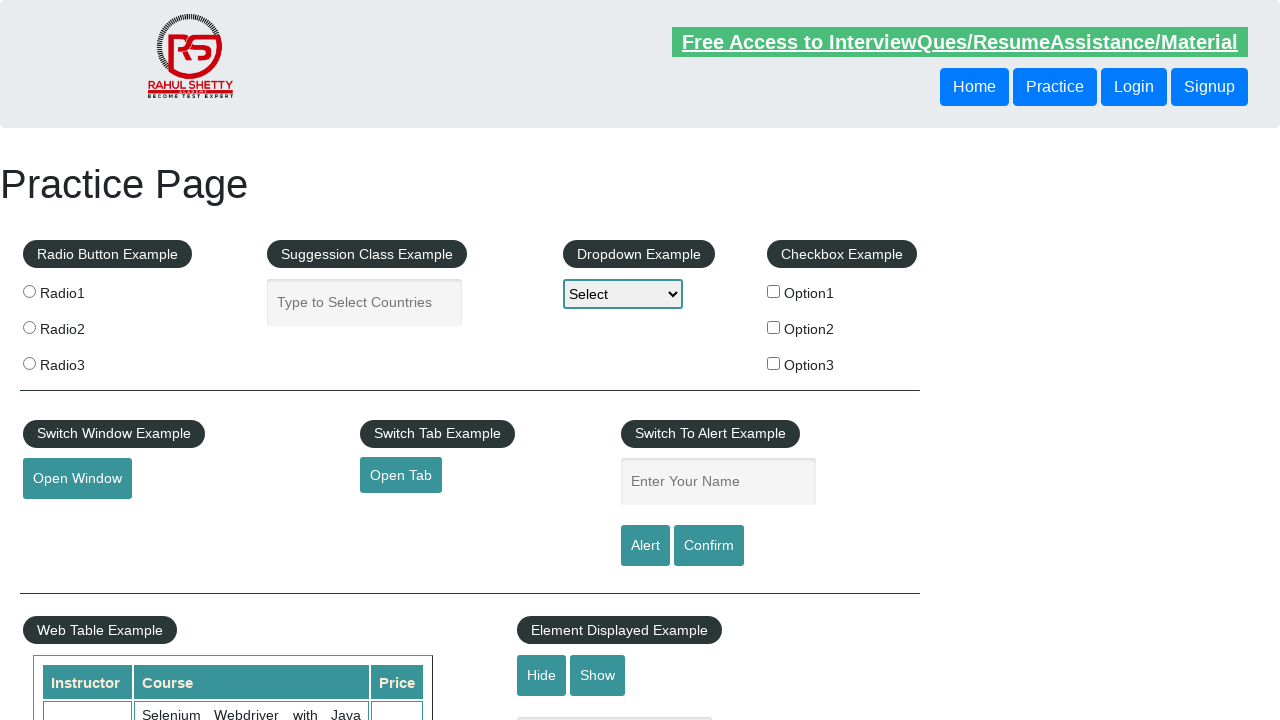